Adds a category and verifies the Edit button text in the table

Starting URL: https://javabykiran.com/selenium/admin.html

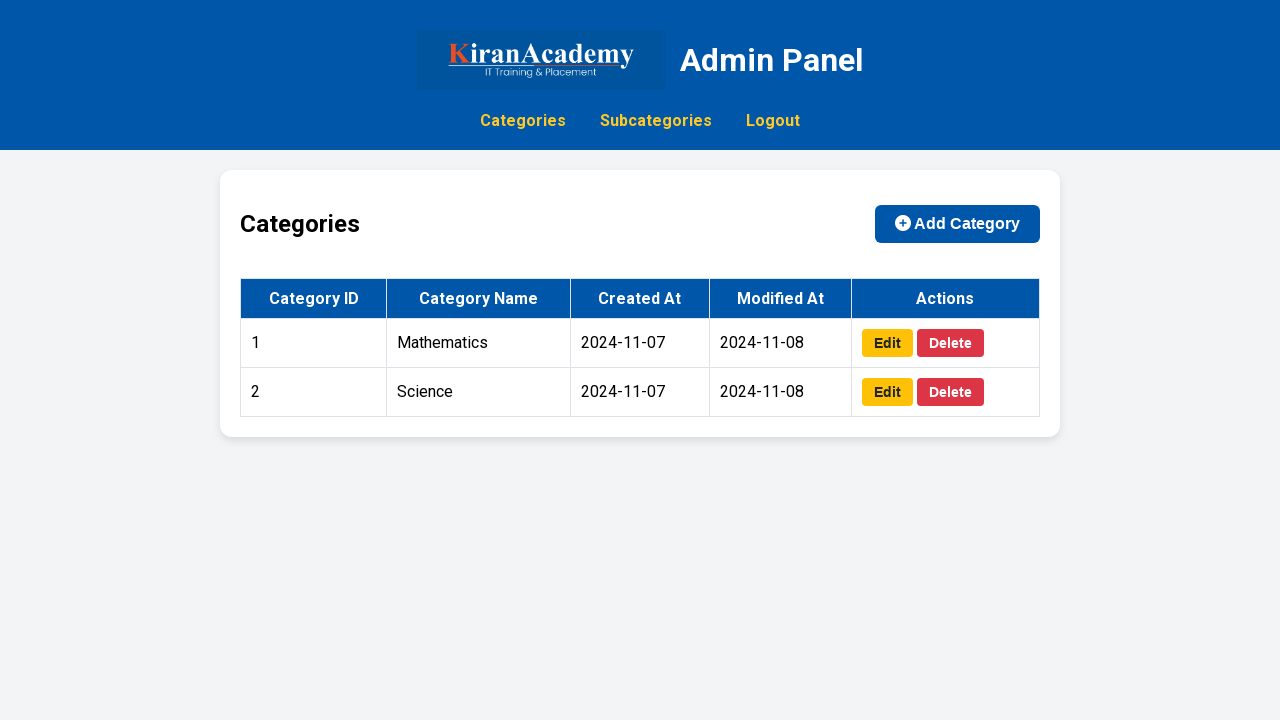

Clicked Add Category button at (958, 224) on xpath=//*[@id="add-category"]
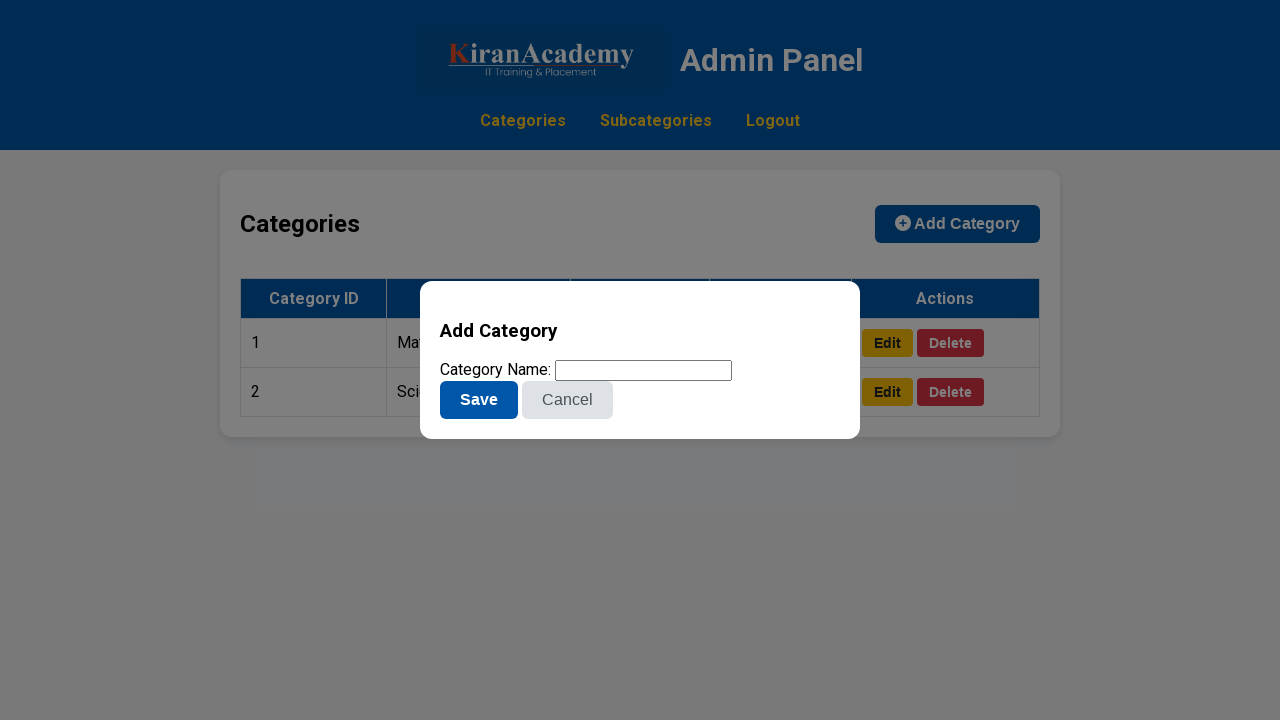

Filled category name field with 'English' on xpath=//*[@id="category-name"]
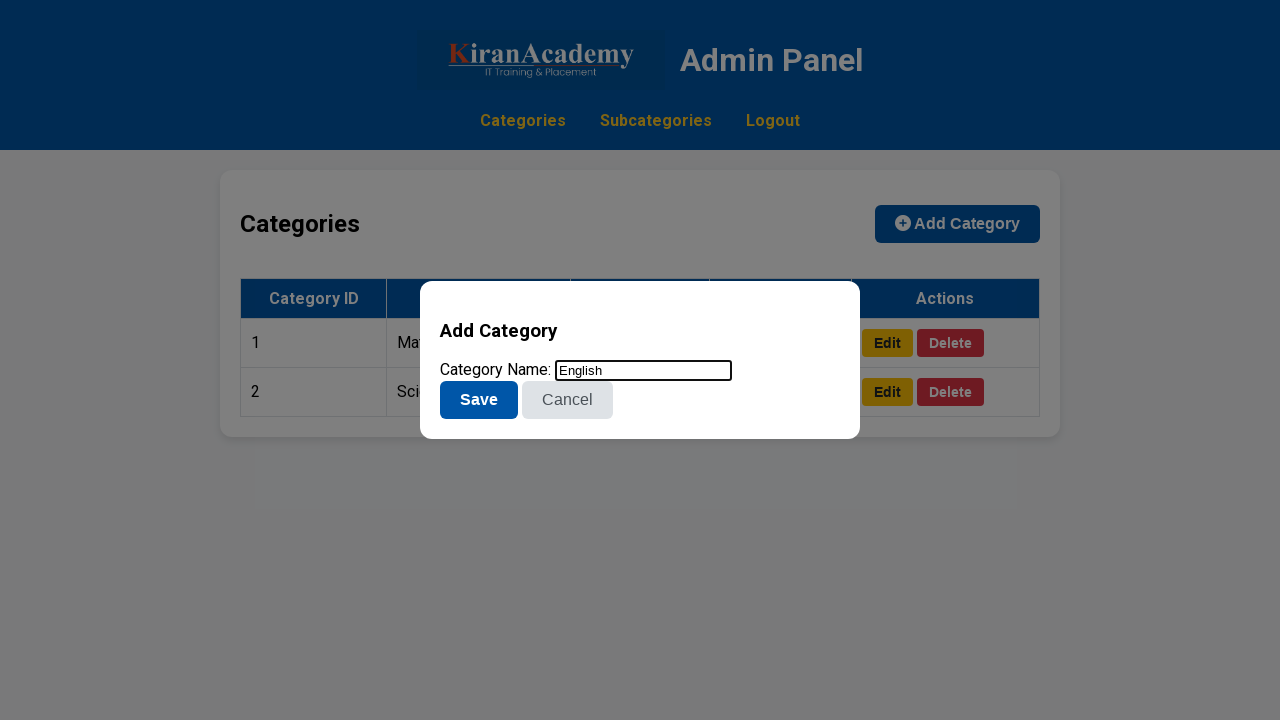

Clicked Save button to add category at (479, 400) on xpath=//*[@id="category-form"]/div/button[1]
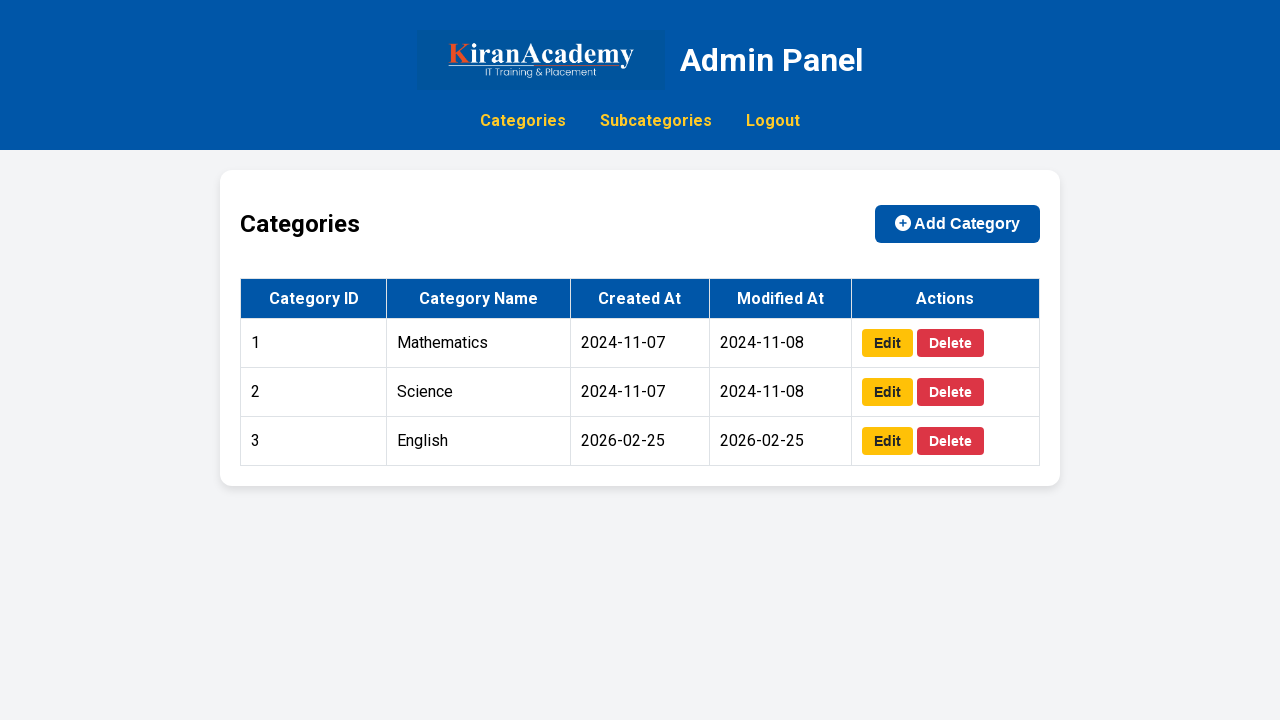

Retrieved Edit button text from table: 'Edit'
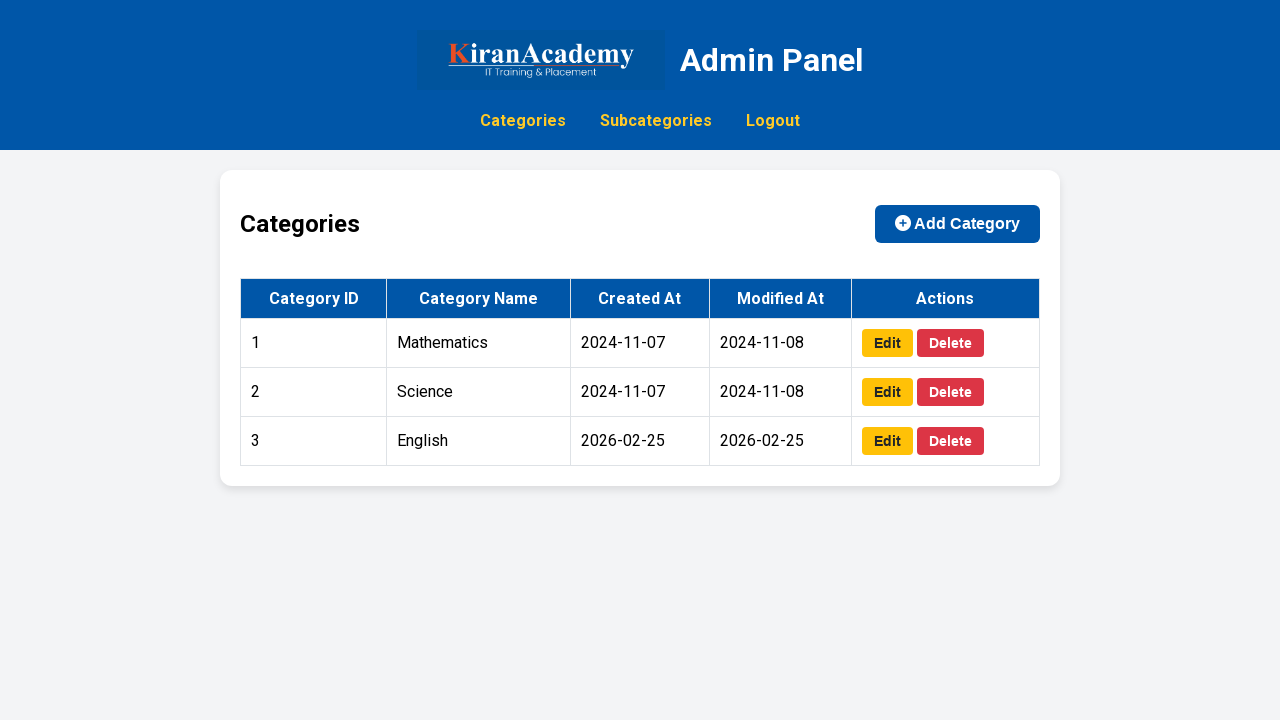

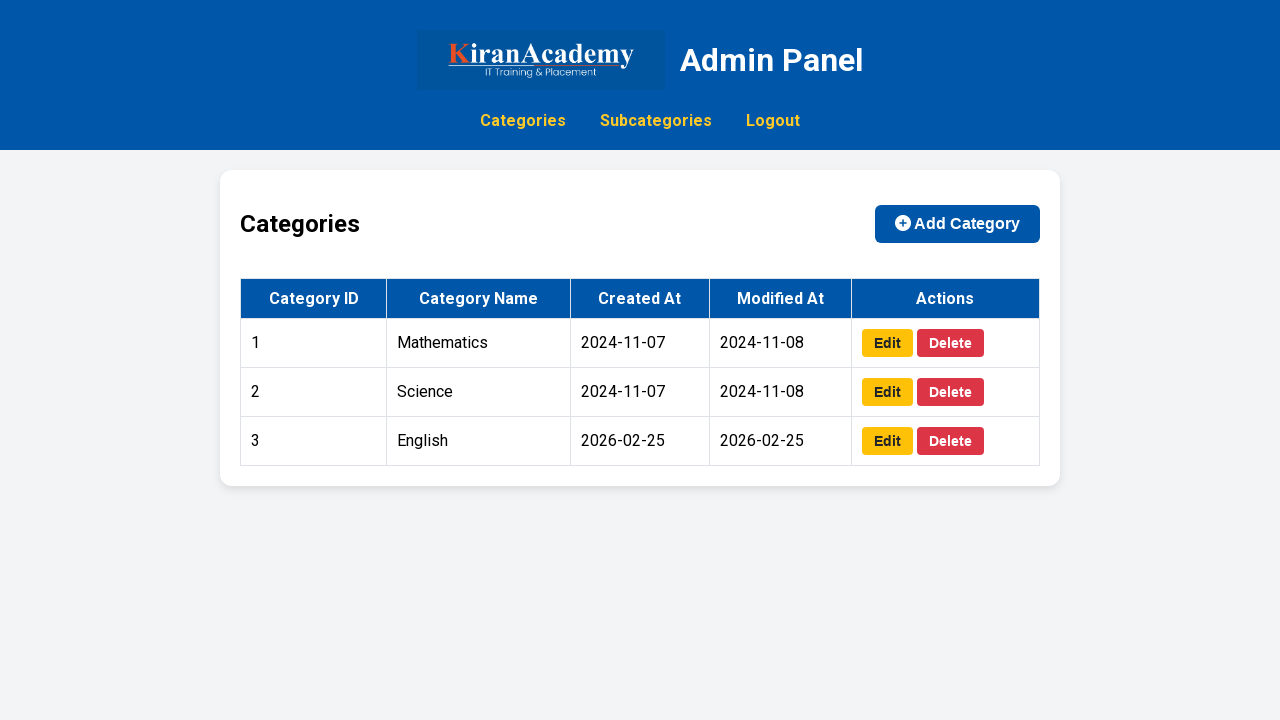